Tests the jQuery UI slider functionality by dragging the slider handle forward and backward using different action methods

Starting URL: https://jqueryui.com/slider/

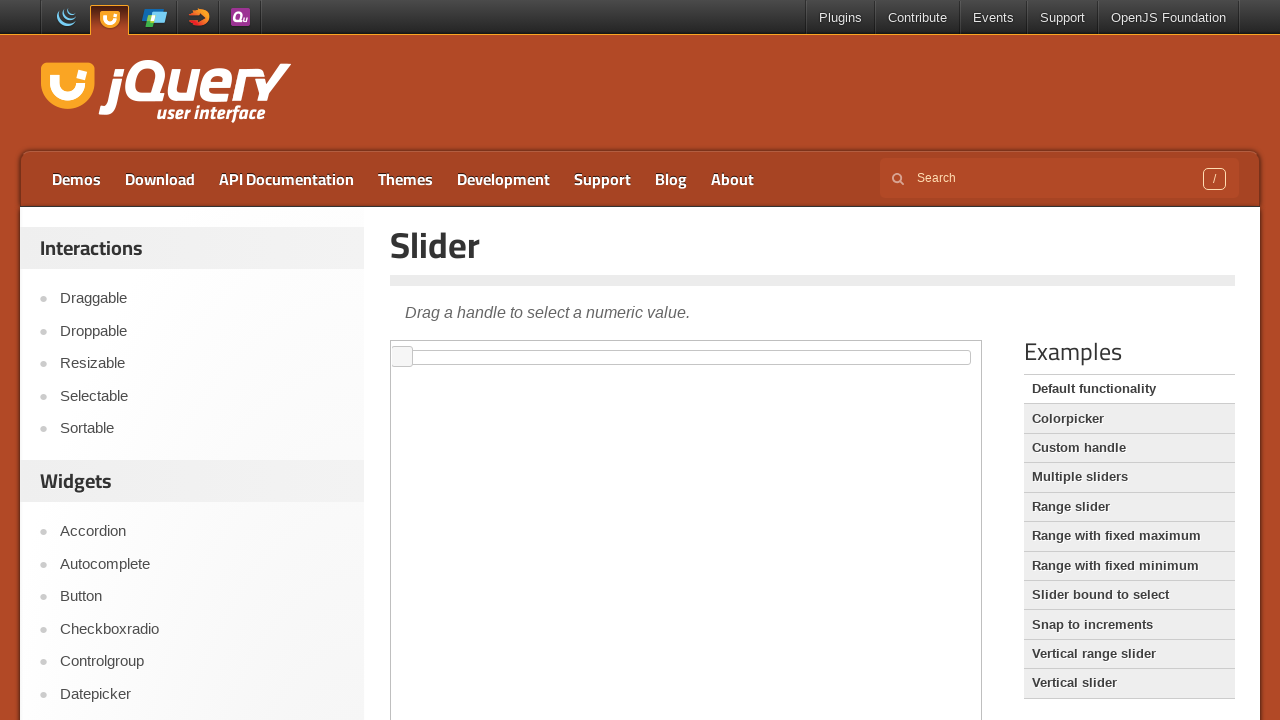

Located the demo iframe containing the slider
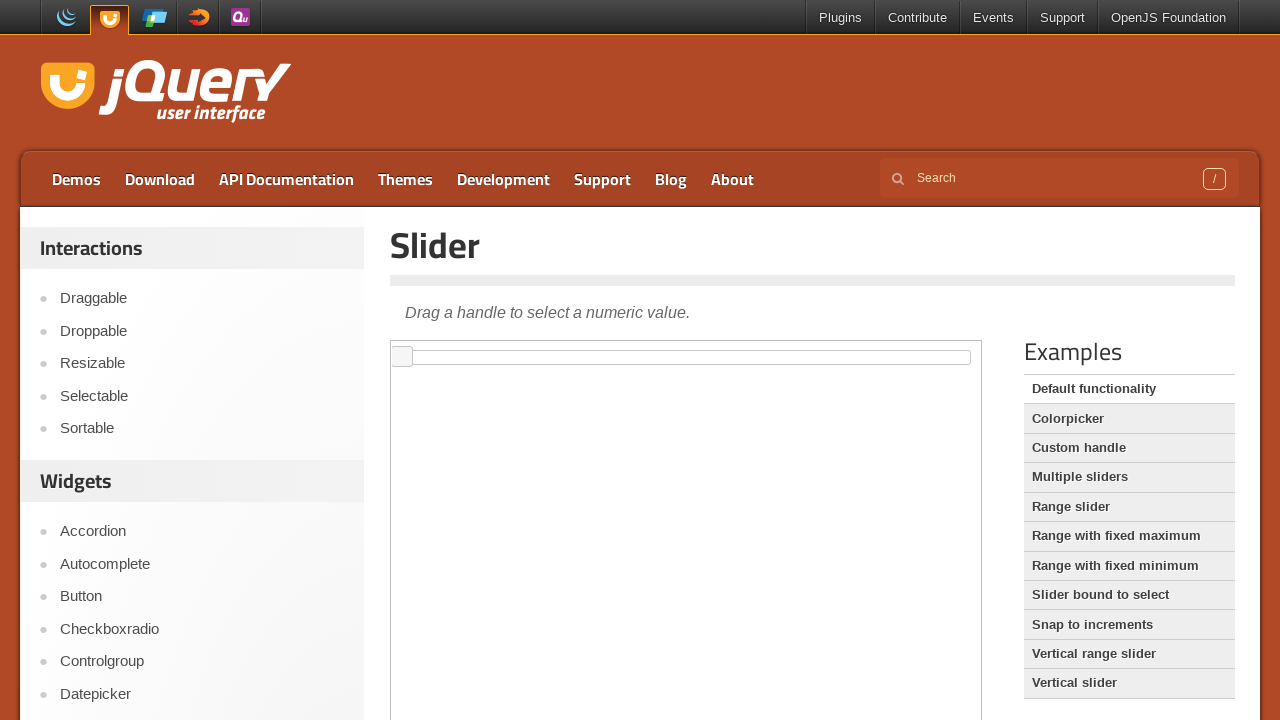

Located the jQuery UI slider handle element
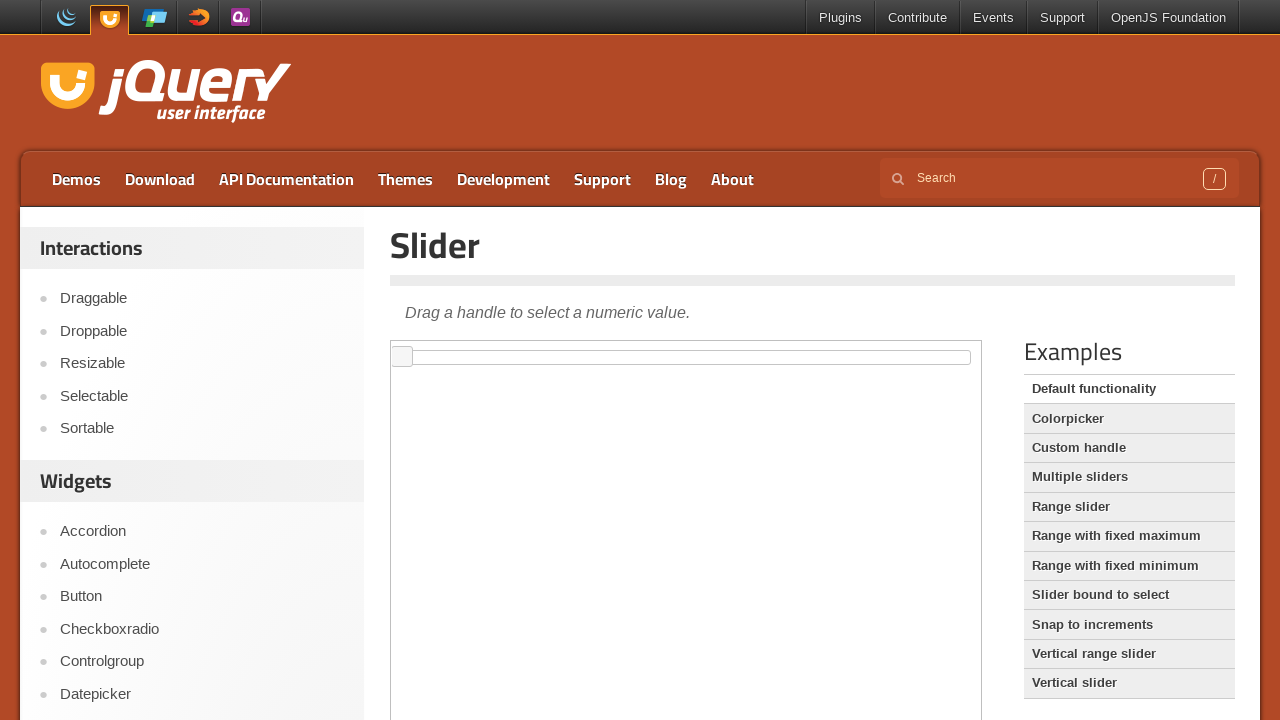

Retrieved bounding box coordinates of the slider handle
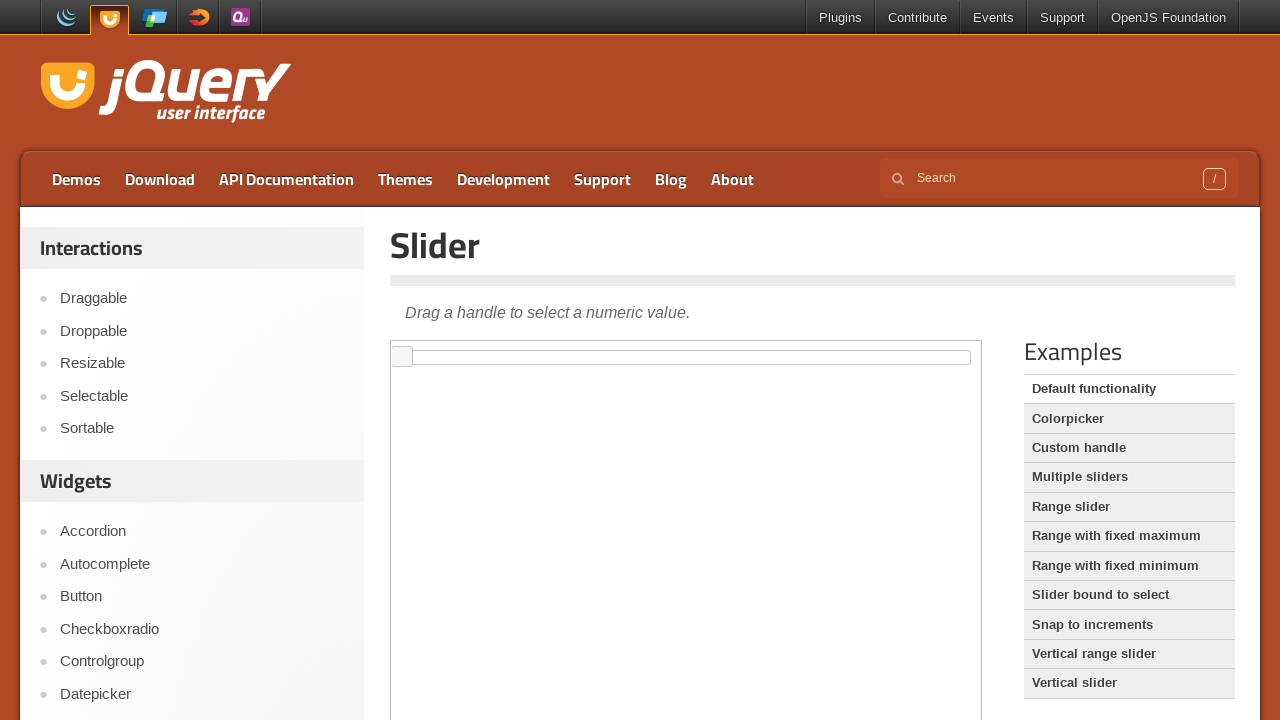

Moved mouse to the center of the slider handle at (402, 357)
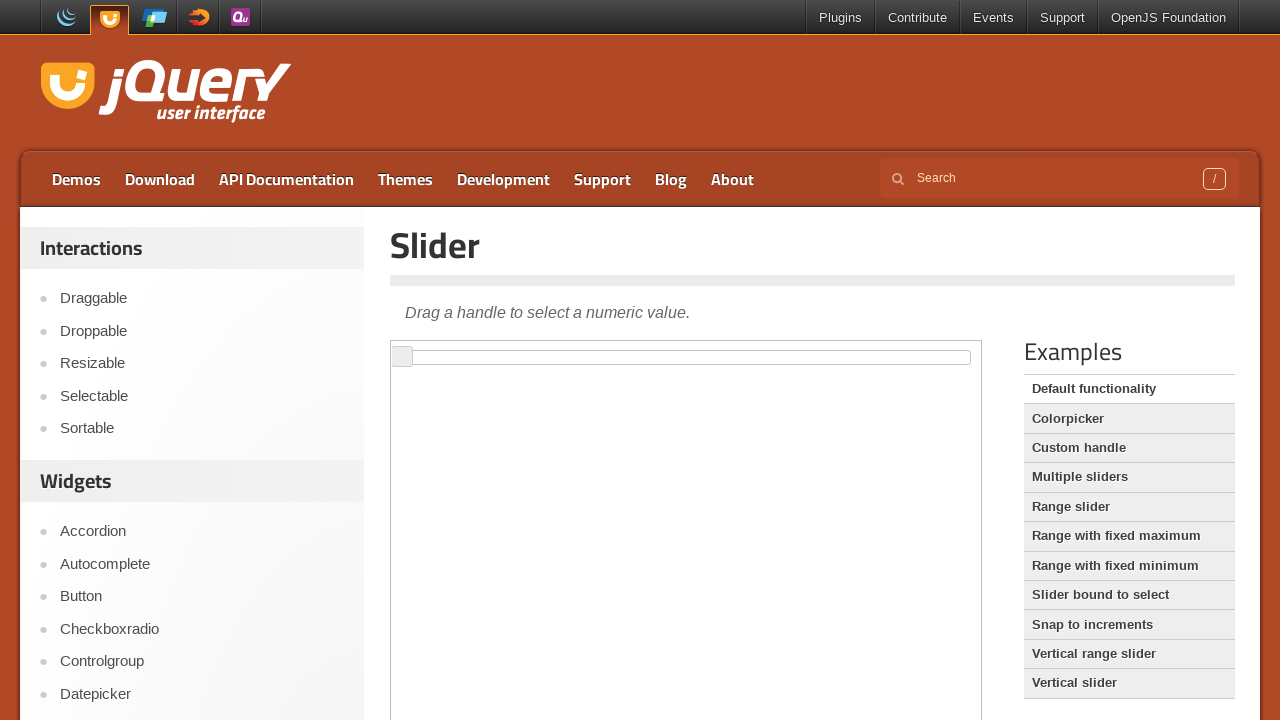

Pressed mouse button down on the slider handle at (402, 357)
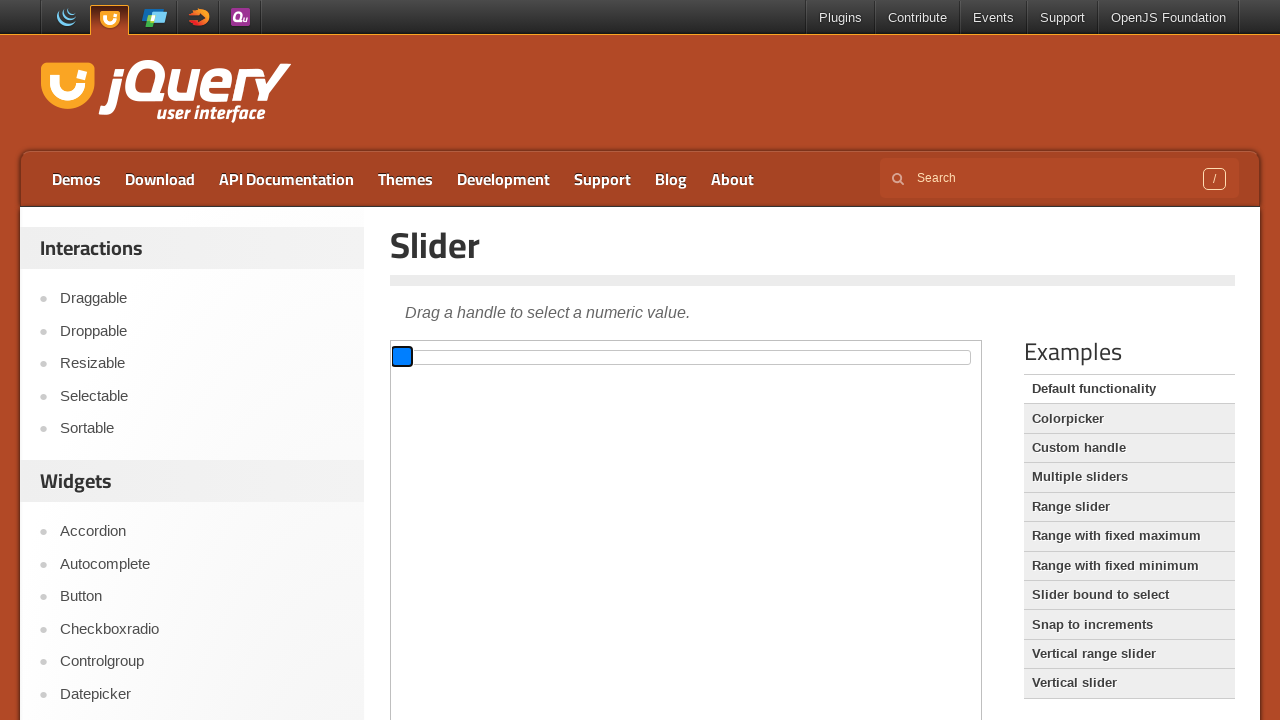

Dragged slider handle forward by 200 pixels at (602, 357)
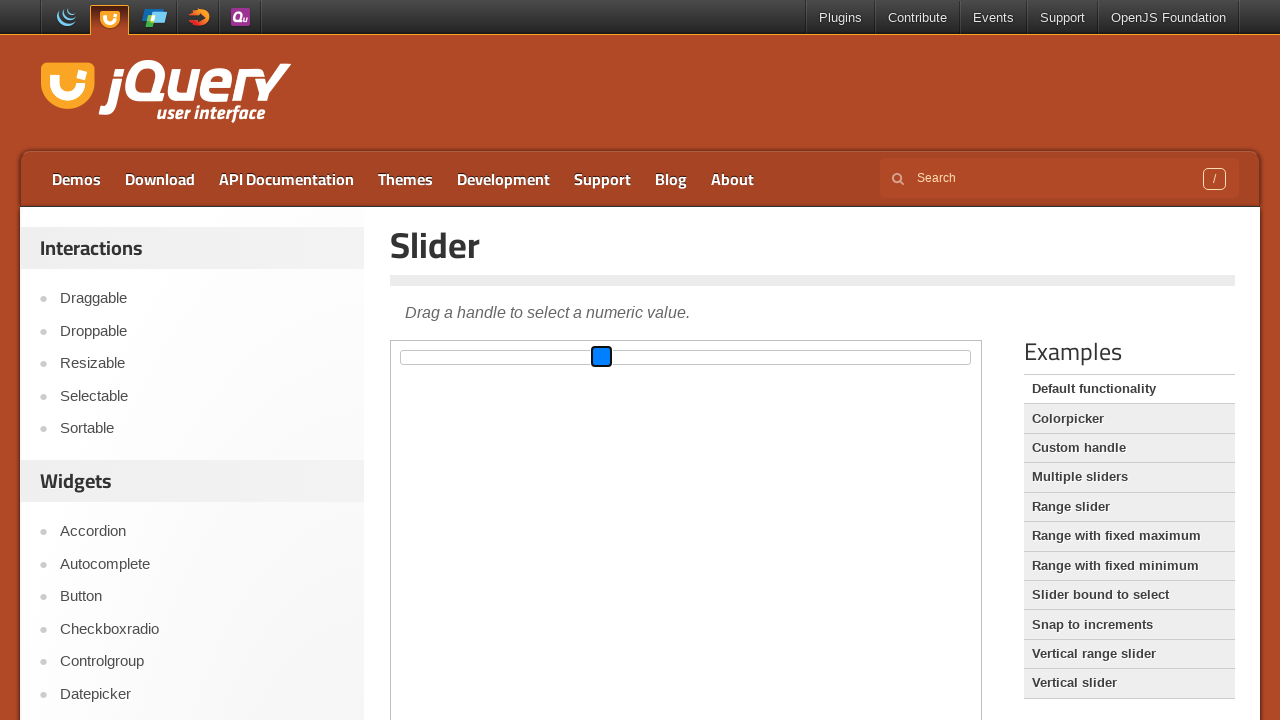

Released mouse button to complete forward drag at (602, 357)
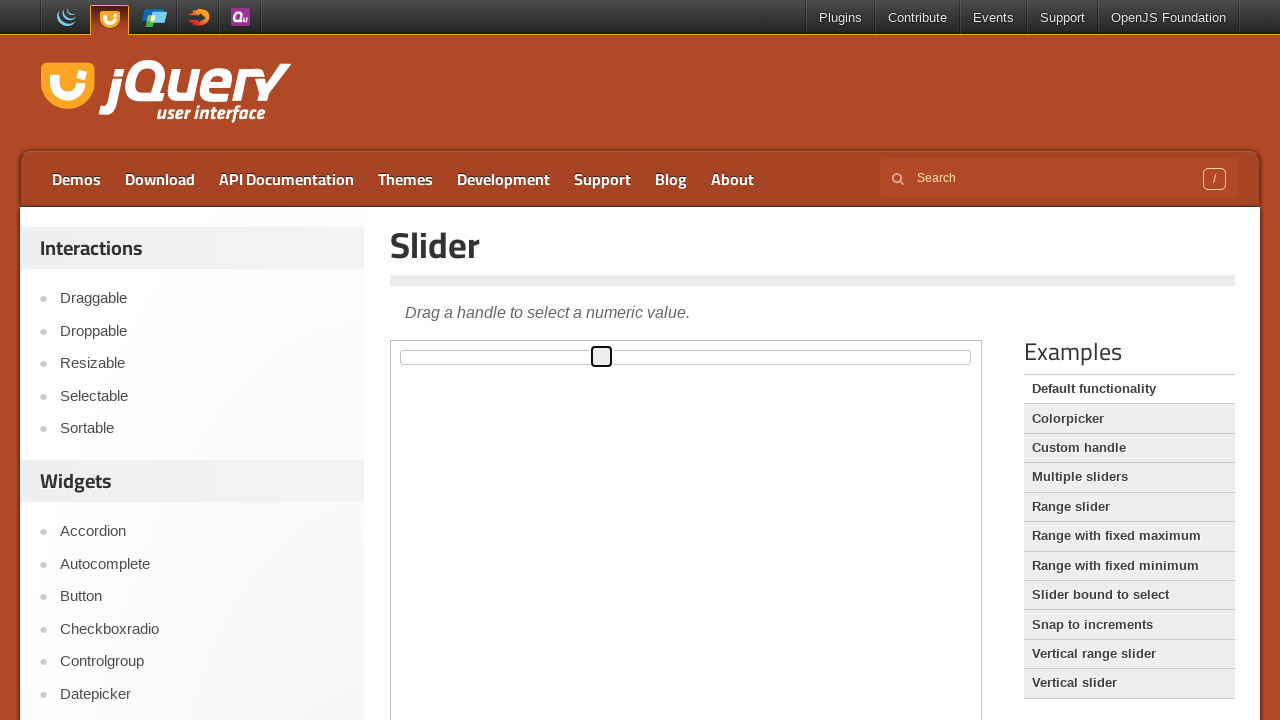

Retrieved updated bounding box coordinates of the slider handle
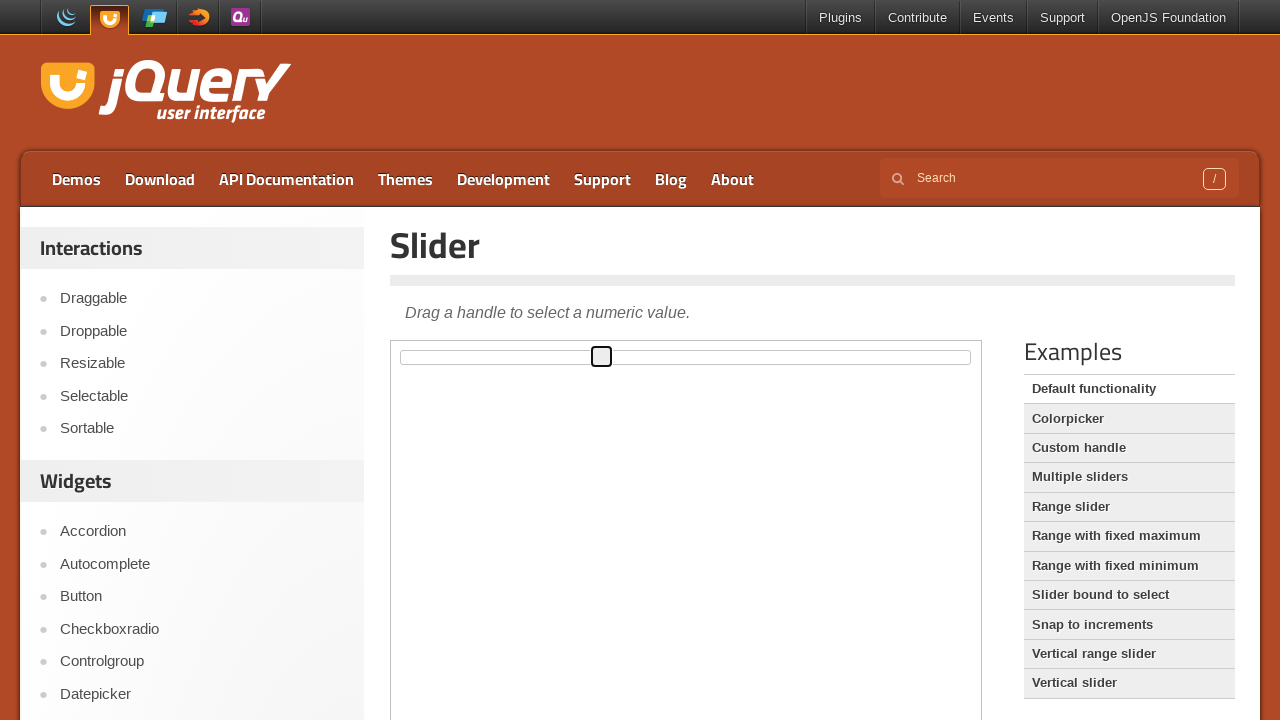

Moved mouse to the center of the slider handle at (601, 357)
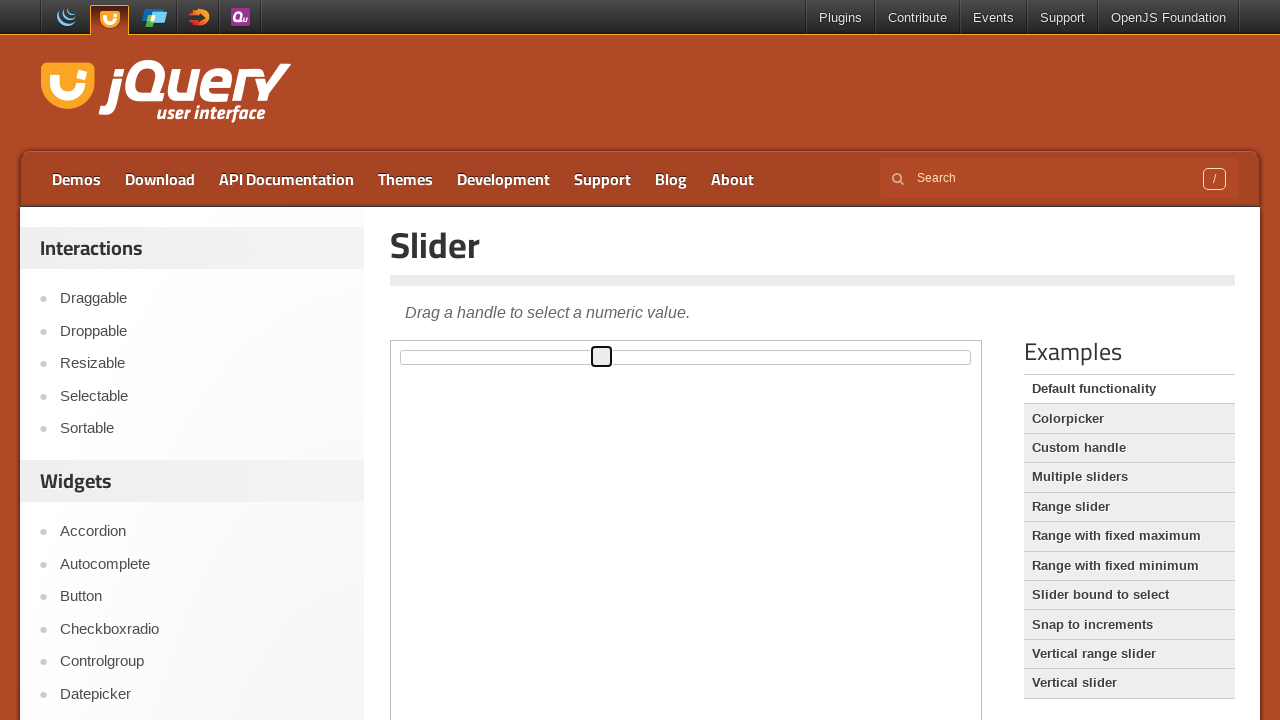

Pressed mouse button down on the slider handle at (601, 357)
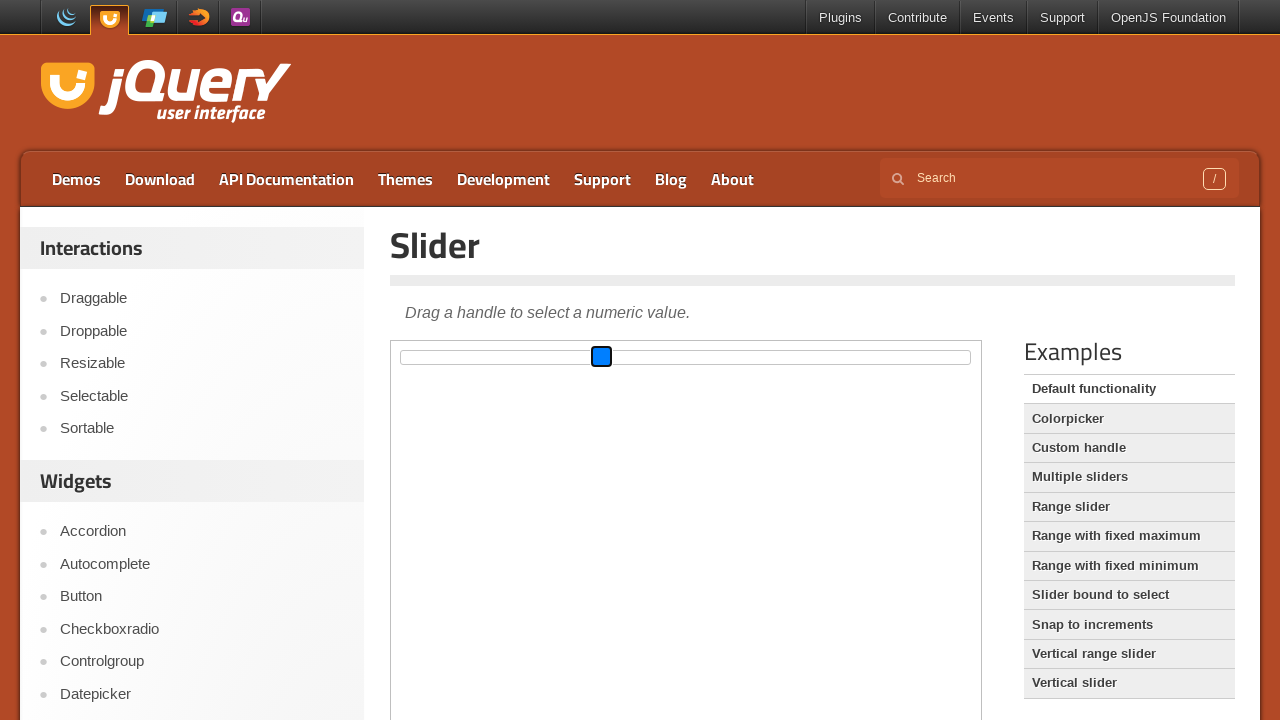

Dragged slider handle backward by 50 pixels at (551, 357)
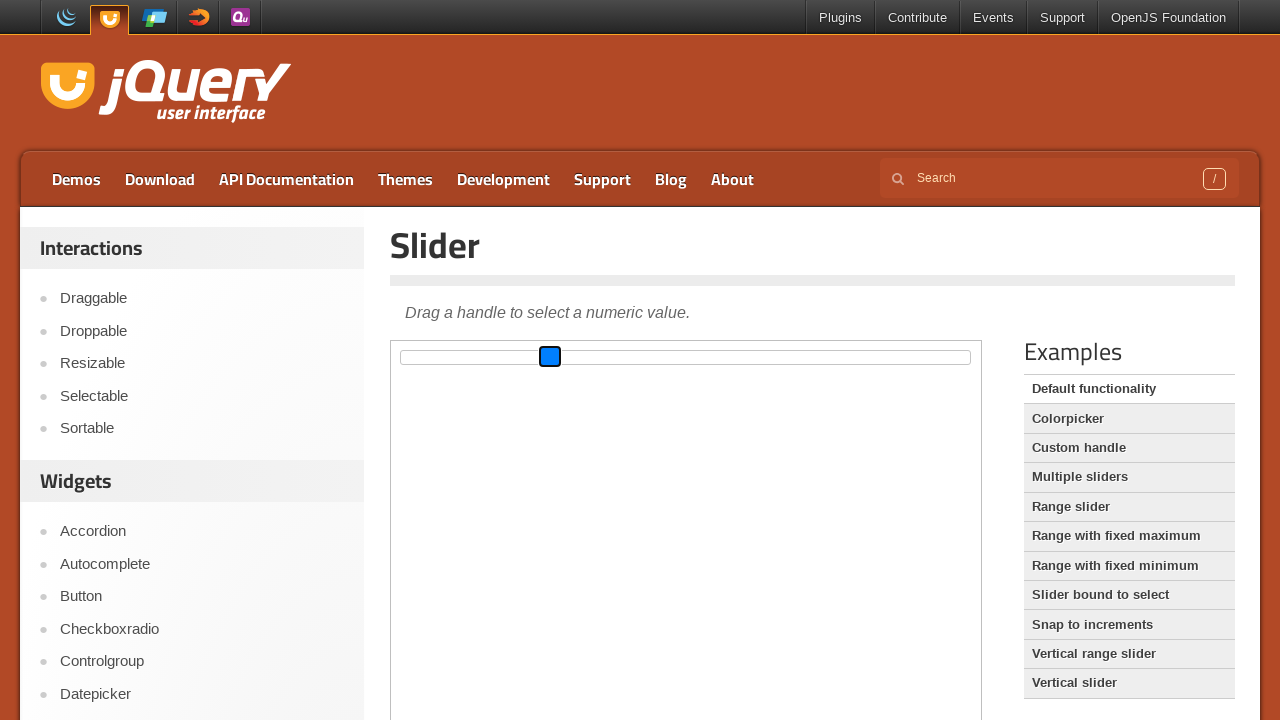

Released mouse button to complete backward drag at (551, 357)
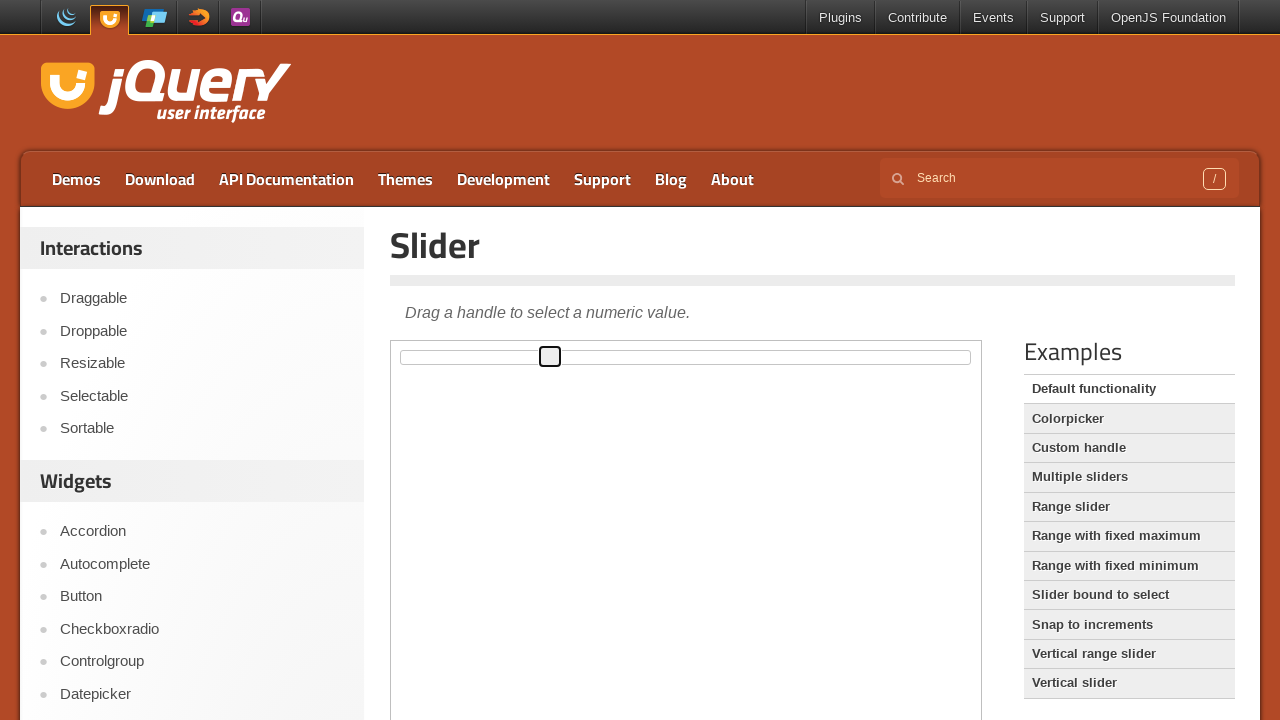

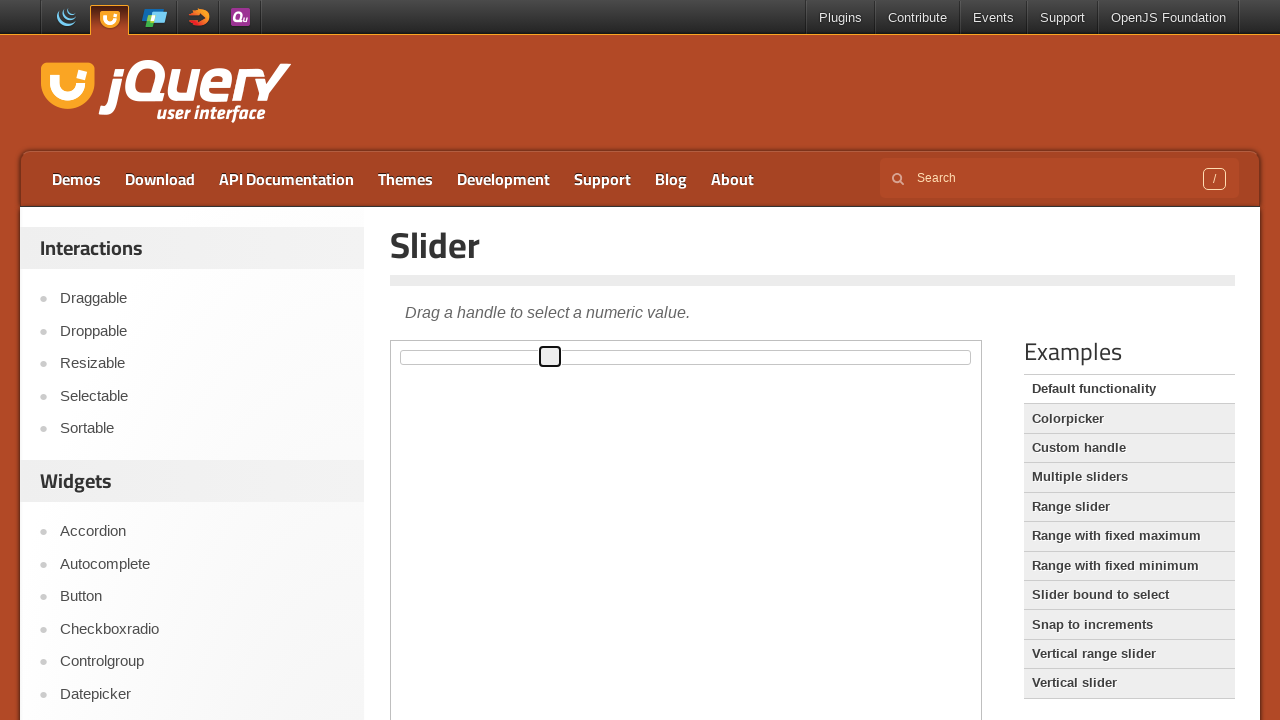